Creates a new paste on Pastebin by filling in code text, setting expiration time, paste name, syntax highlighting, and submitting the form

Starting URL: https://pastebin.com

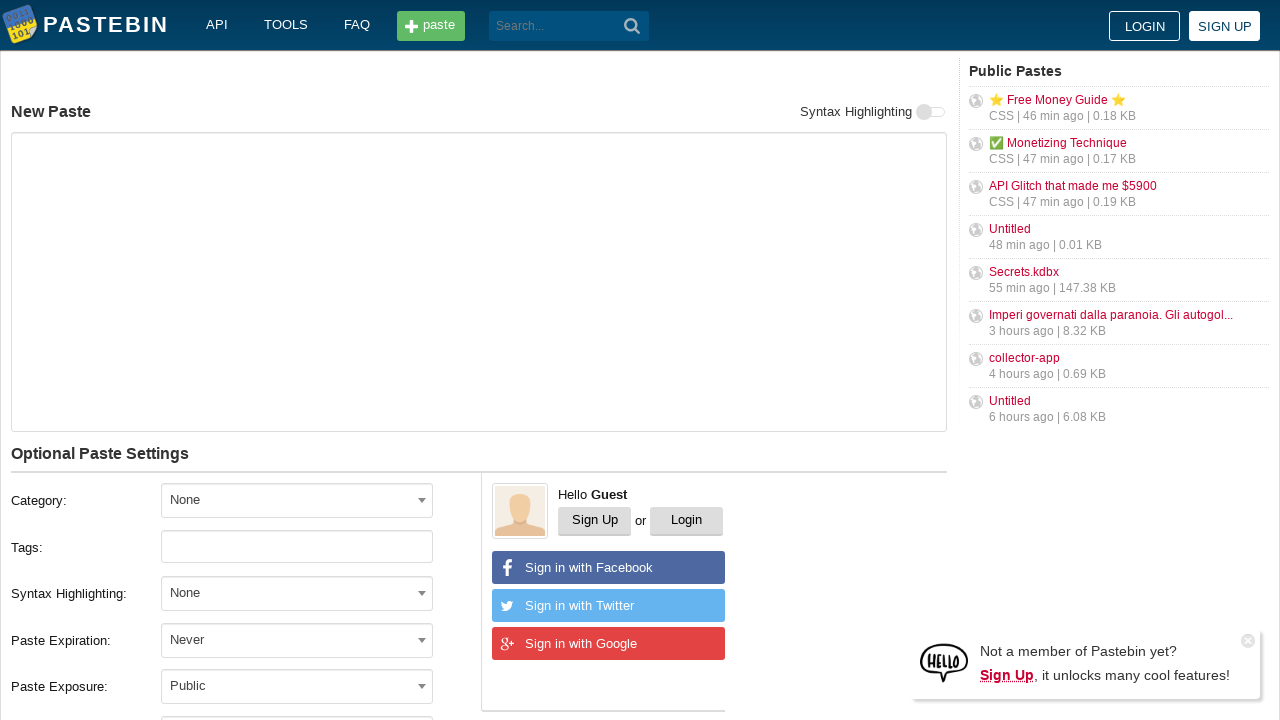

Filled code text area with Python code on #postform-text
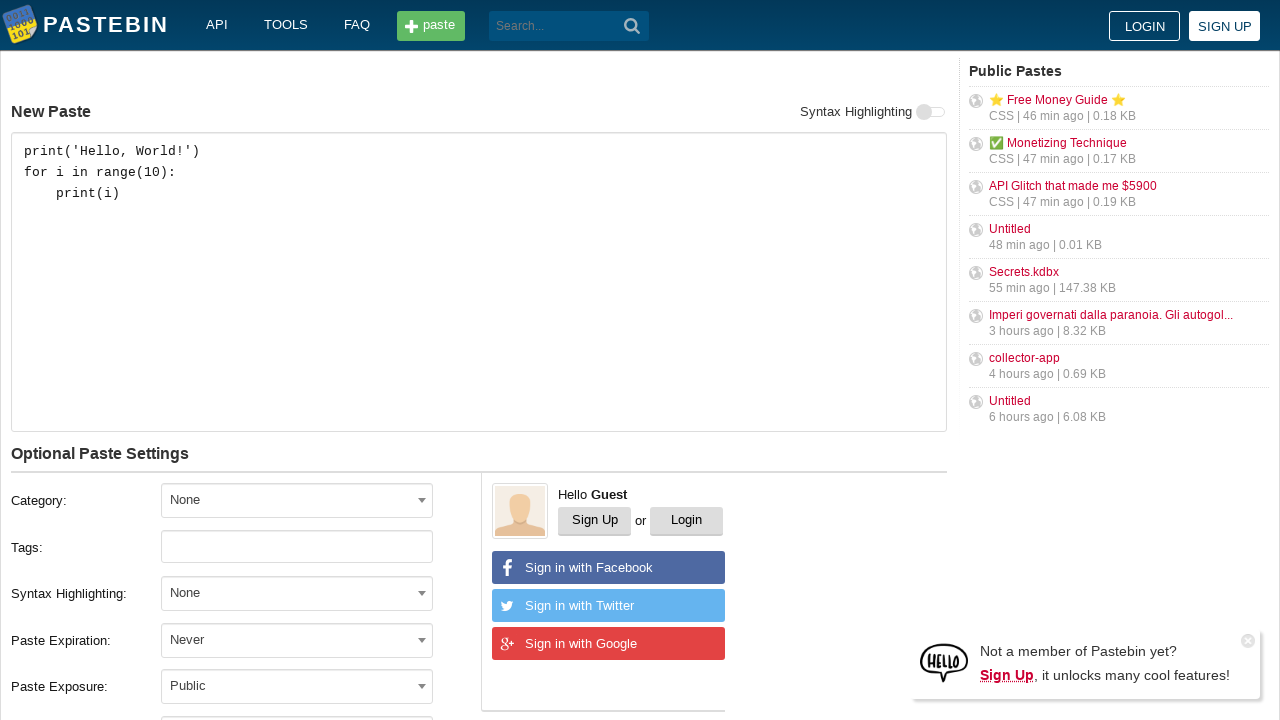

Clicked expiration time dropdown at (297, 640) on #select2-postform-expiration-container
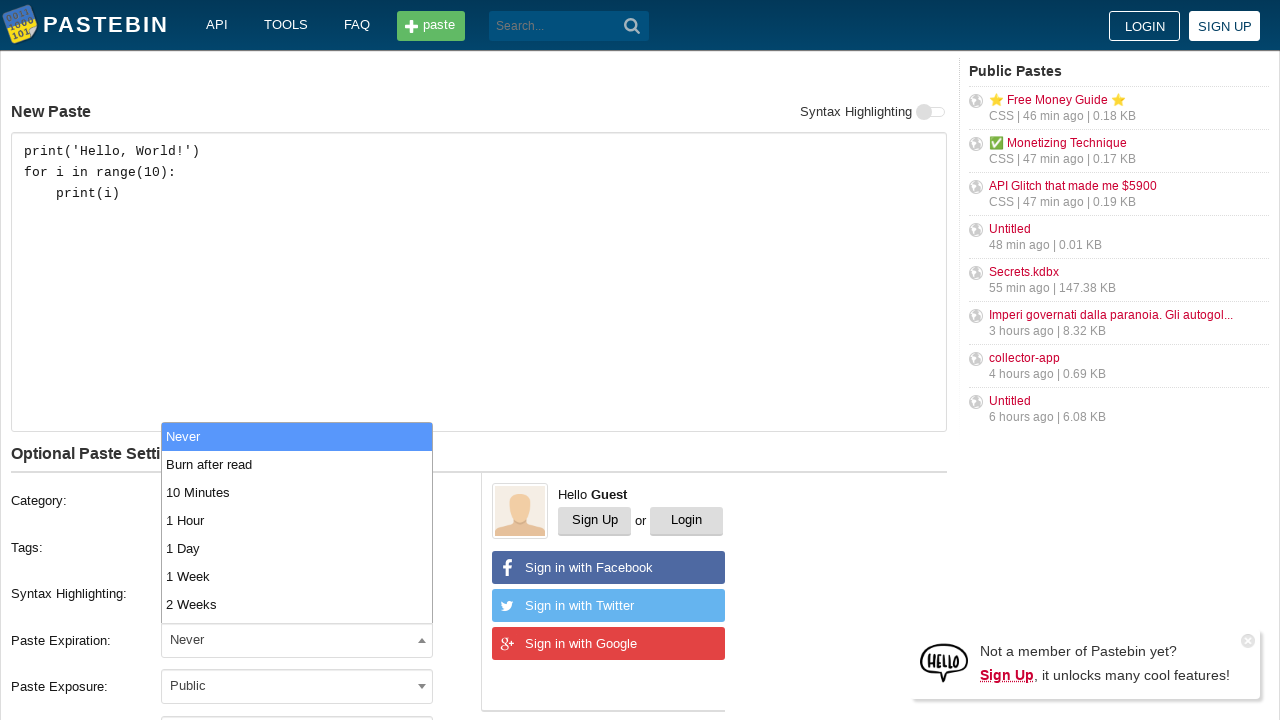

Selected 10 minutes expiration time at (297, 492) on li[id*='10M']
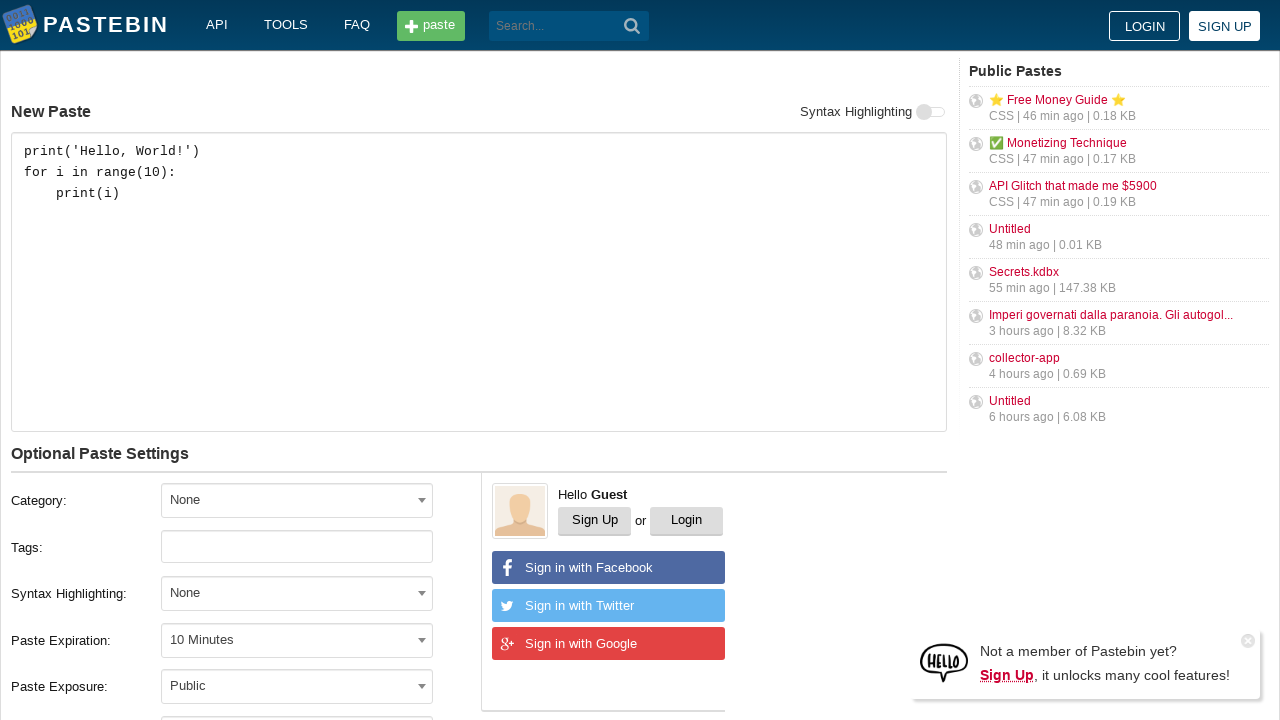

Filled paste name field with 'Test Paste 2024' on #postform-name
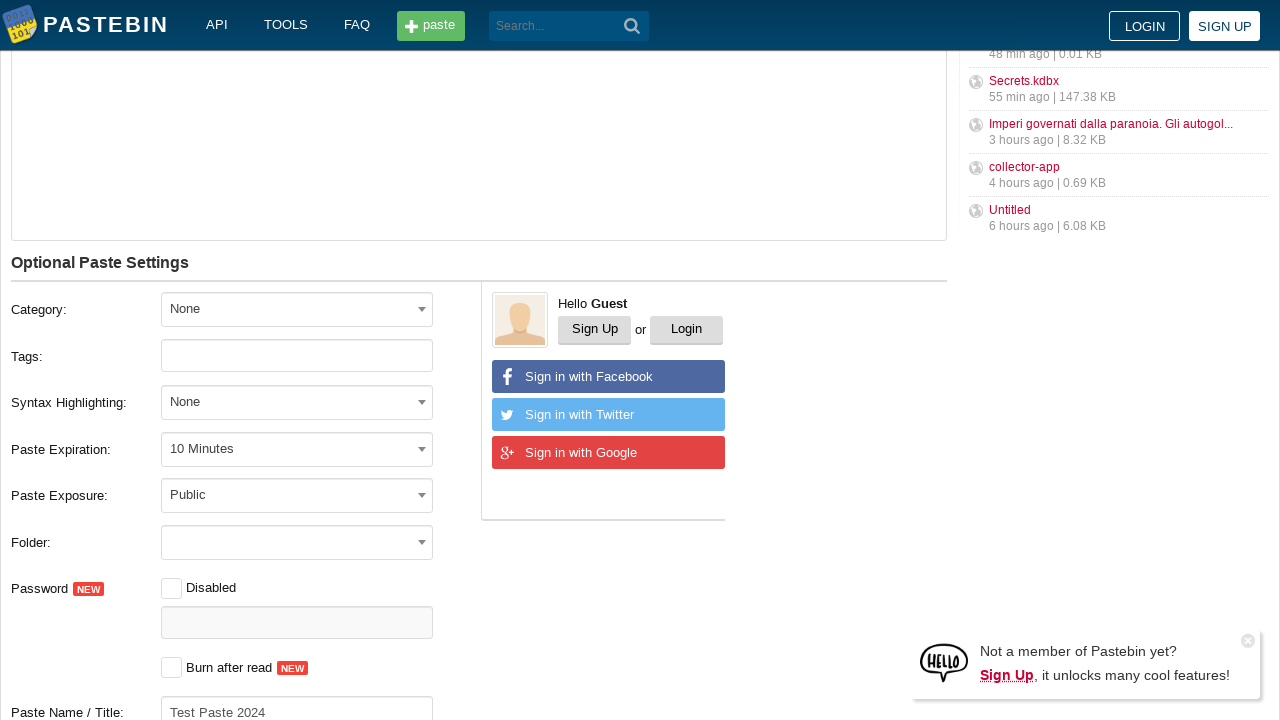

Clicked syntax highlighting dropdown at (297, 402) on #select2-postform-format-container
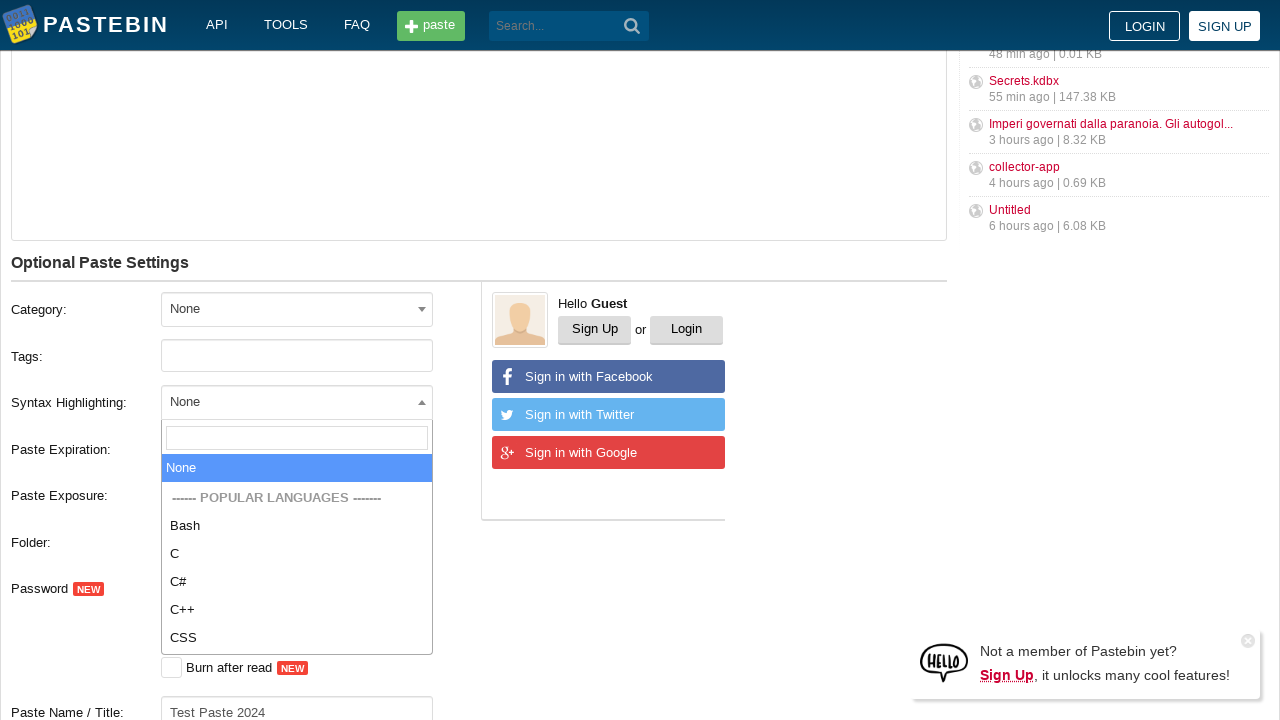

Selected Python syntax highlighting at (297, 554) on xpath=//li[text() = 'Python']
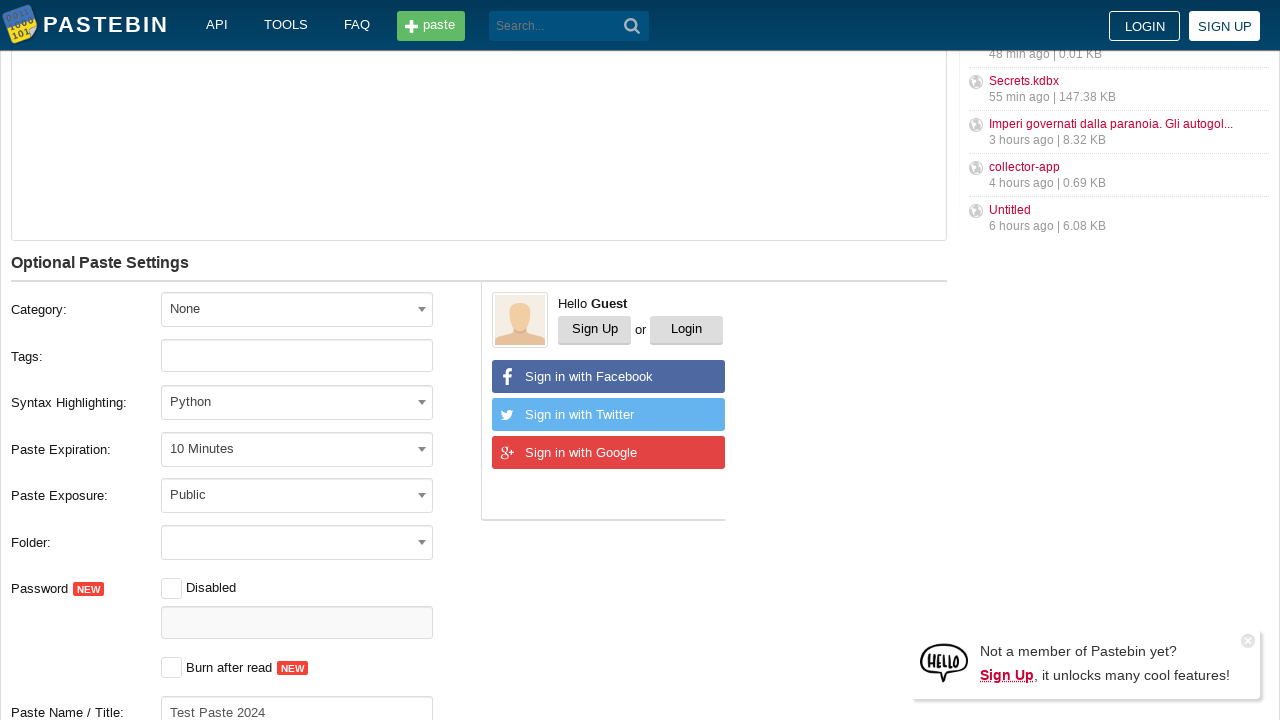

Clicked 'Create New Paste' button to submit the form at (240, 400) on button:has-text('Create New Paste')
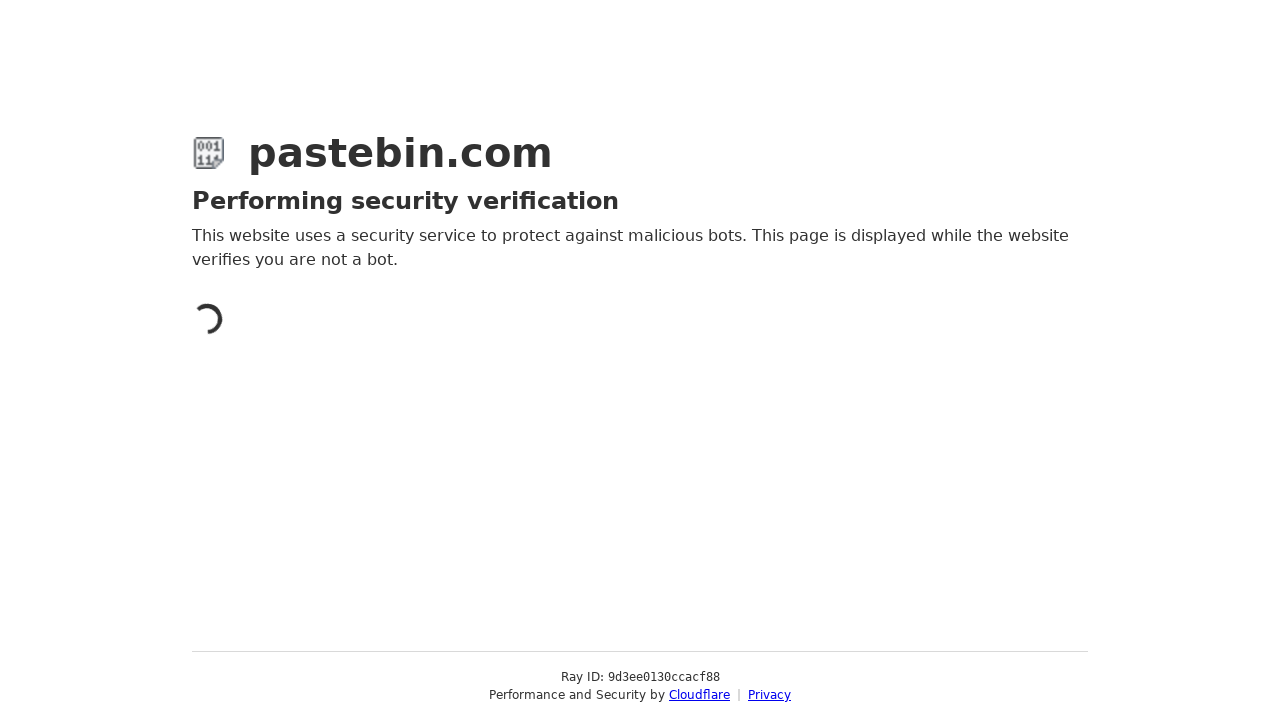

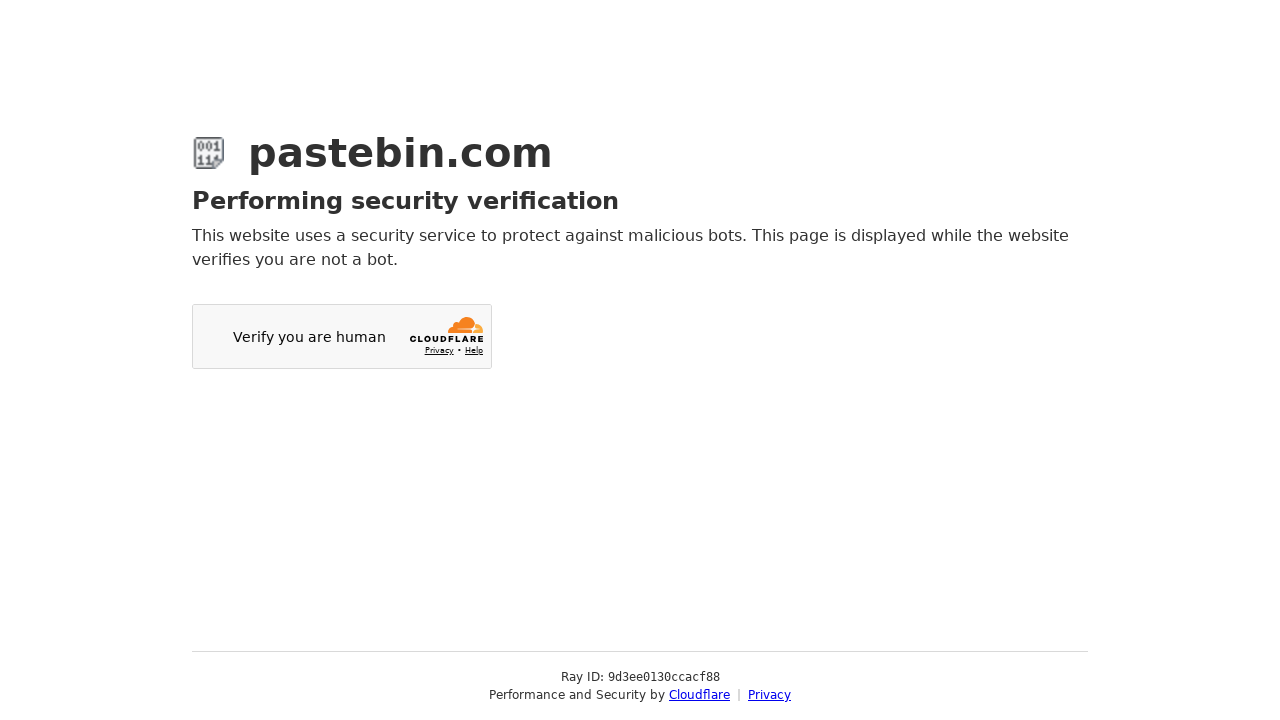